Tests drag and drop functionality on jQuery UI demo page by dragging an element and dropping it onto a target area

Starting URL: https://jqueryui.com/droppable/

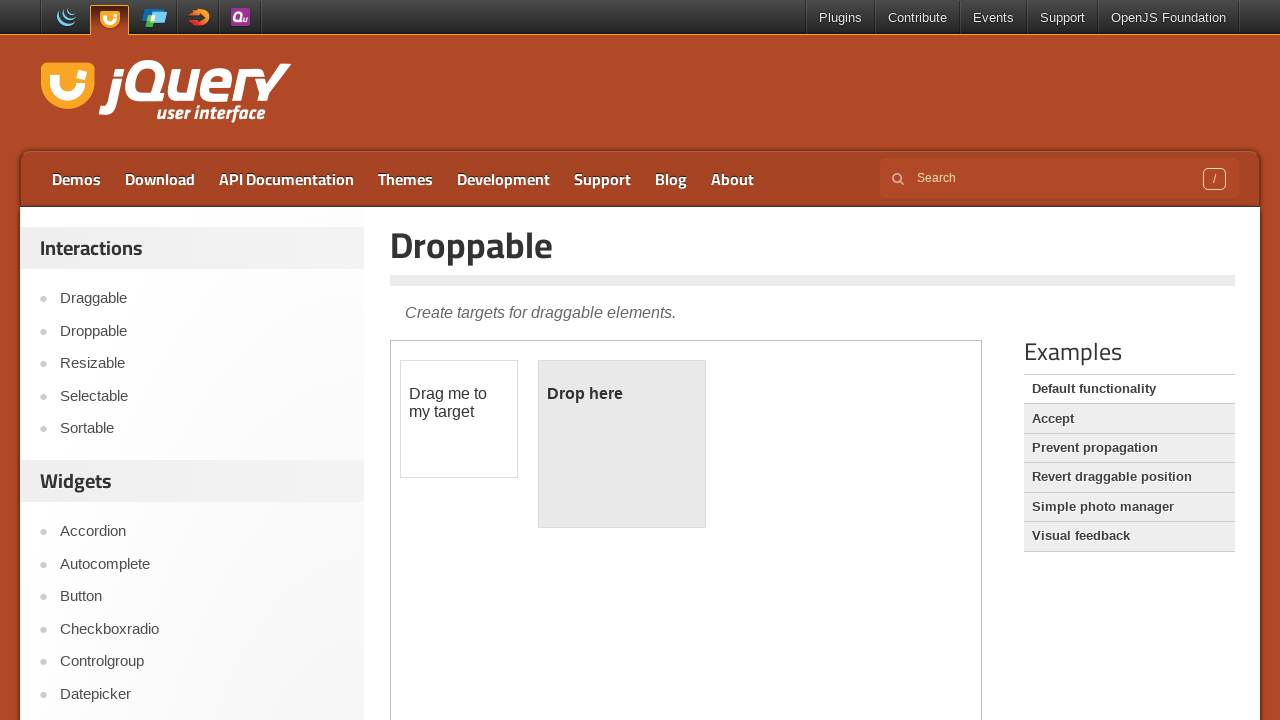

Located iframe containing drag and drop demo
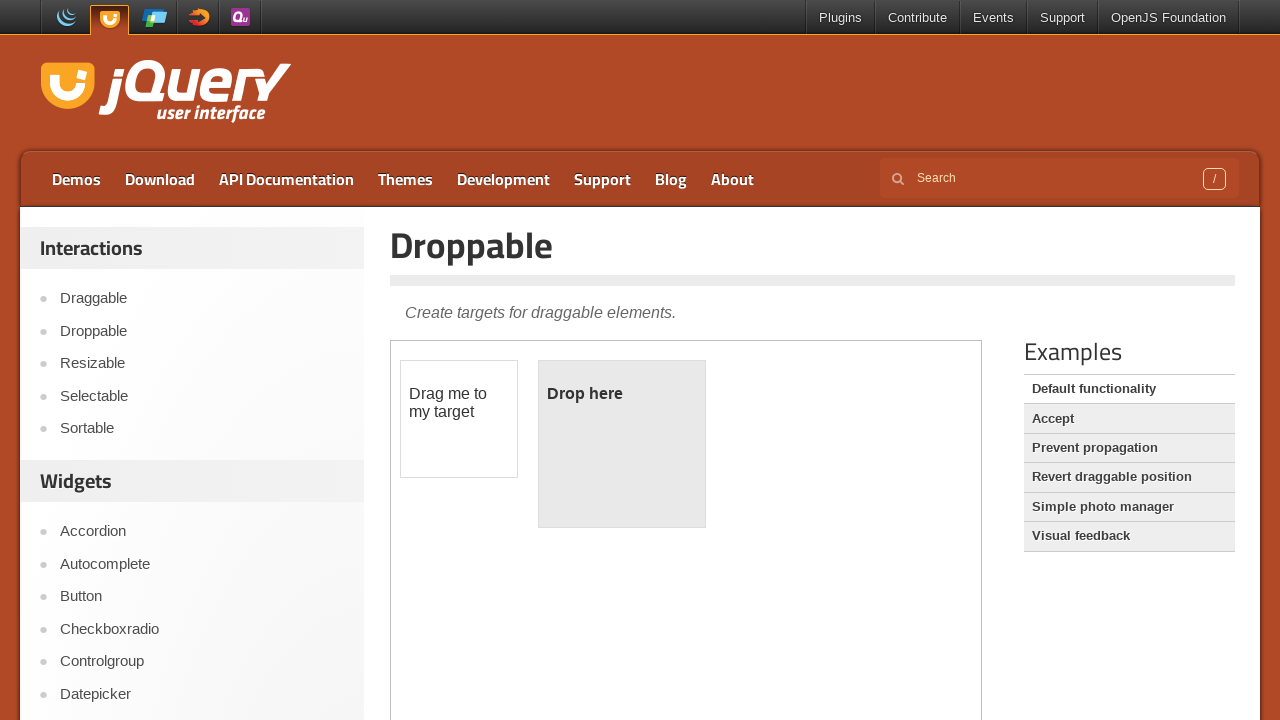

Located draggable element within iframe
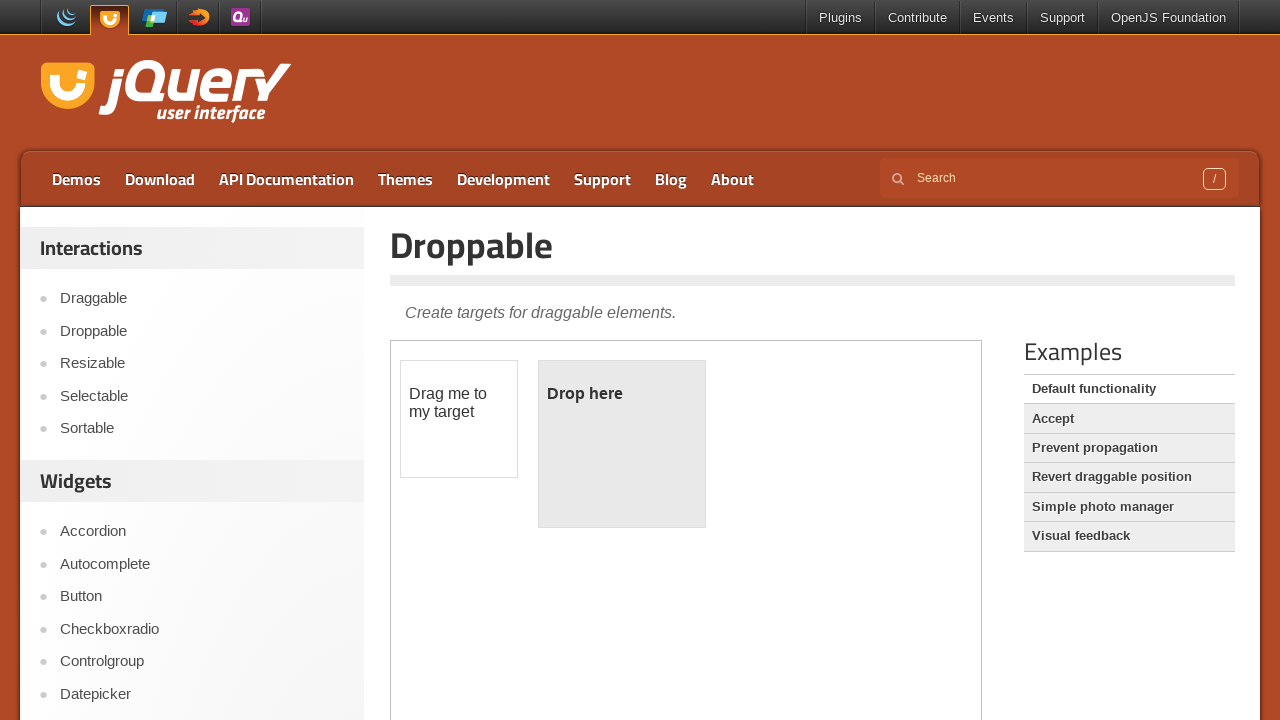

Located droppable target element within iframe
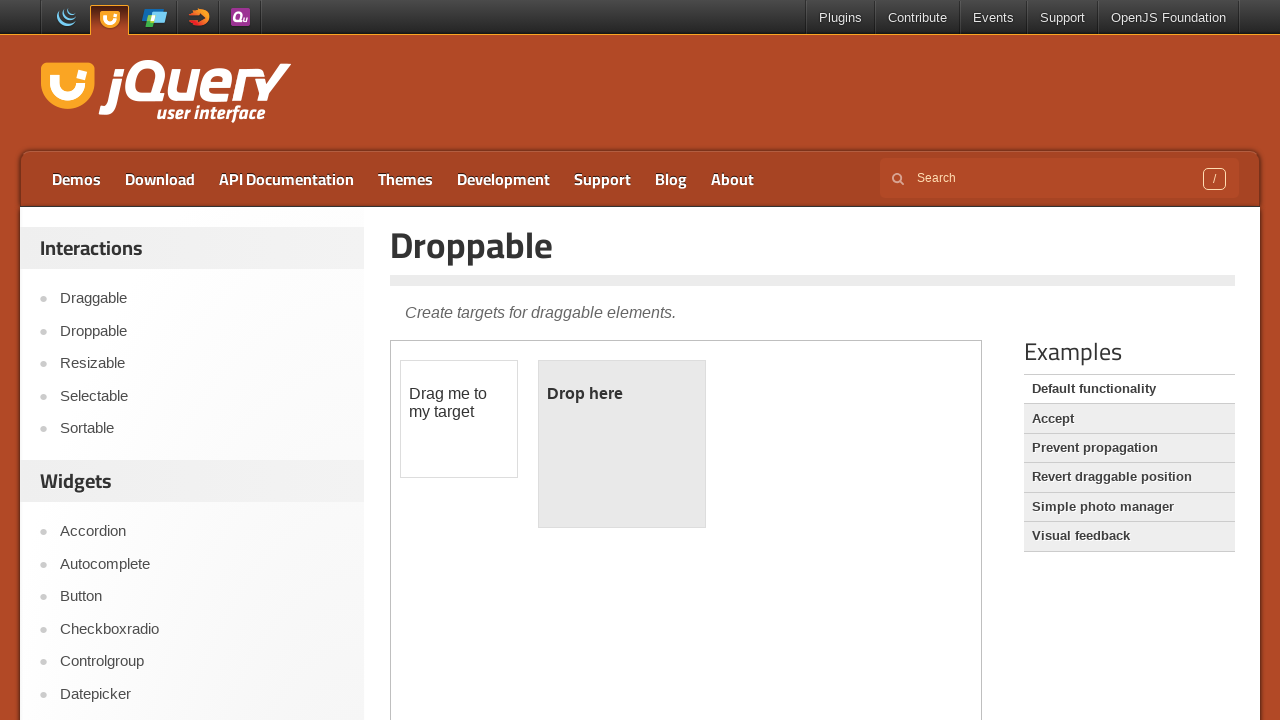

Dragged element onto drop target at (622, 444)
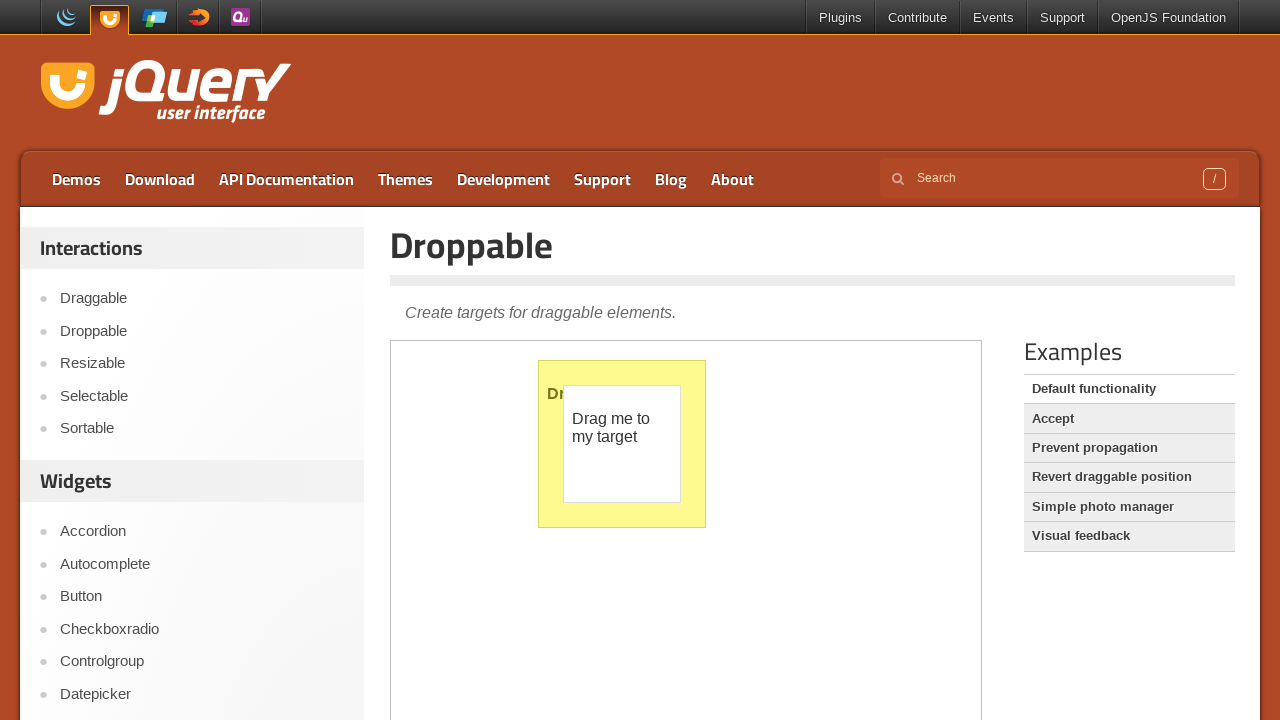

Waited 3 seconds to observe drag and drop result
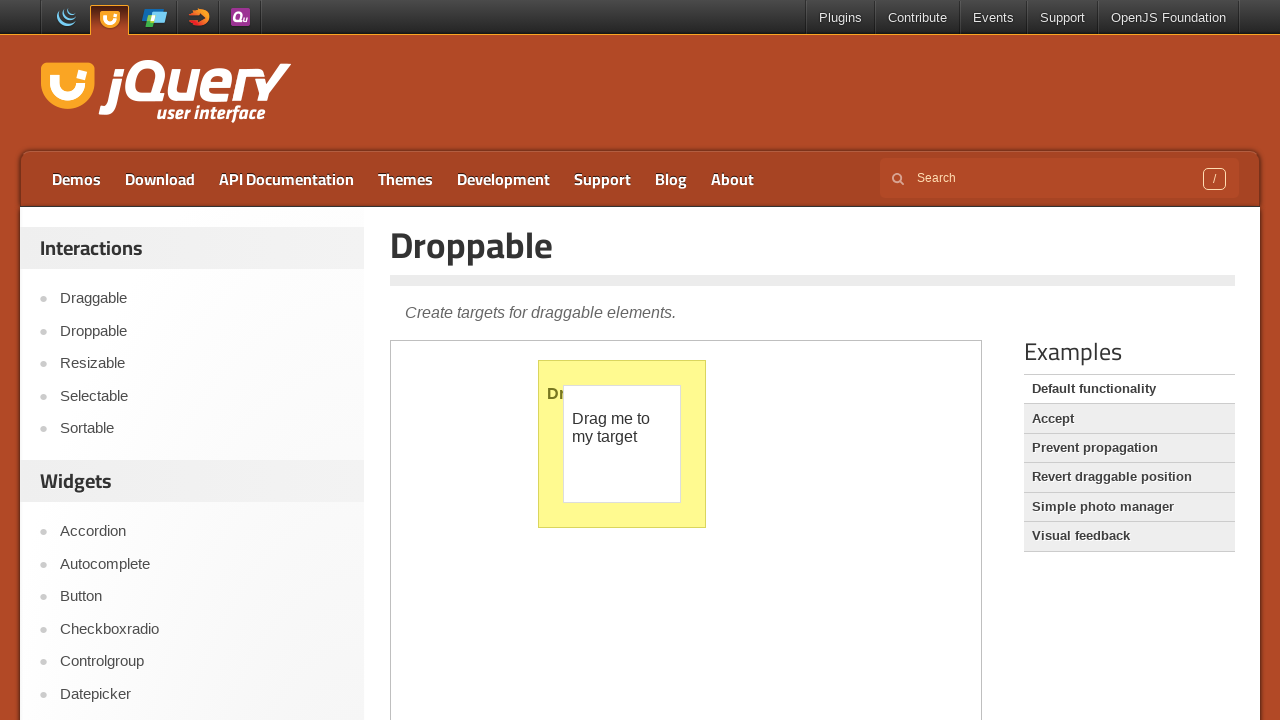

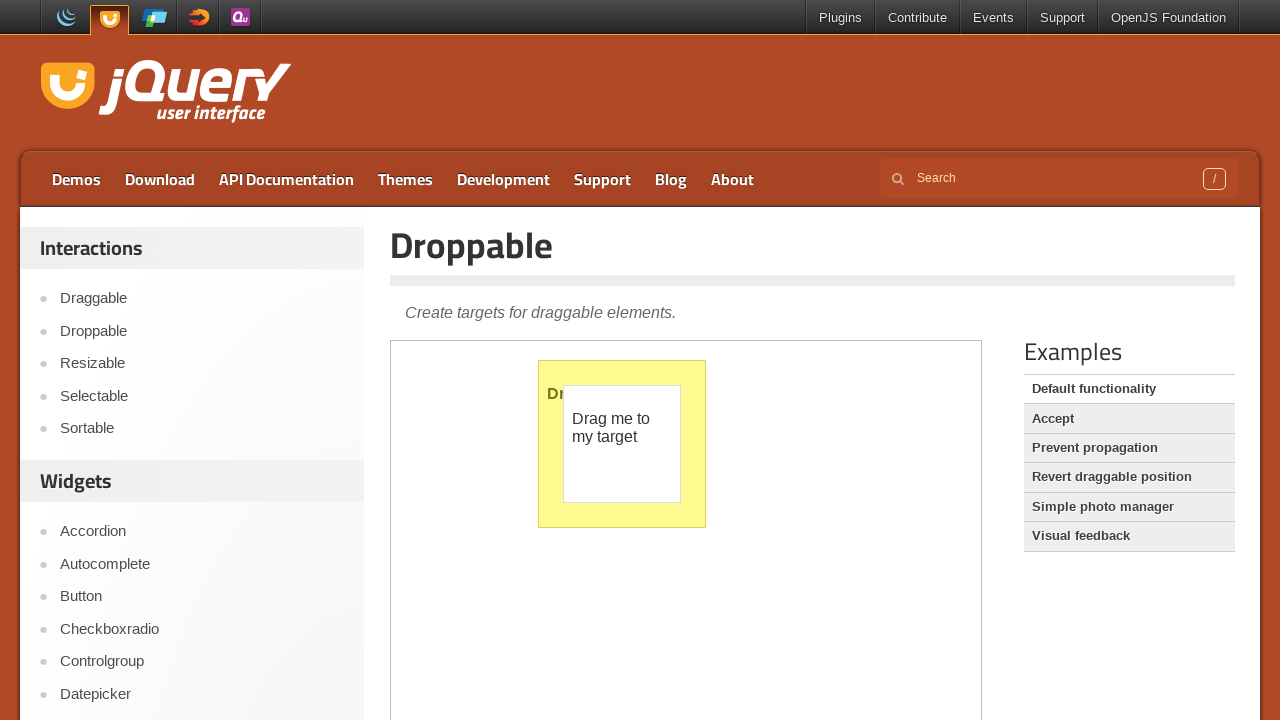